Tests double-click functionality by double-clicking a button and verifying the success message appears

Starting URL: https://demoqa.com/buttons

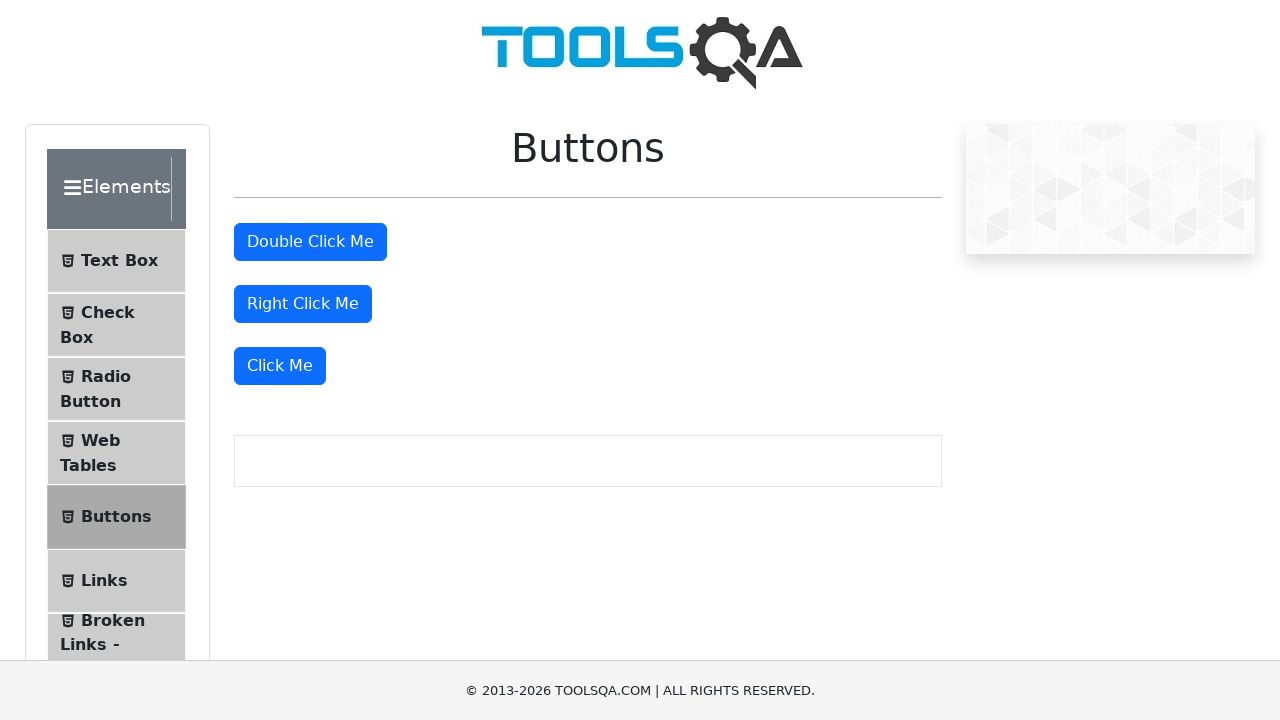

Double-clicked the double-click button at (310, 242) on #doubleClickBtn
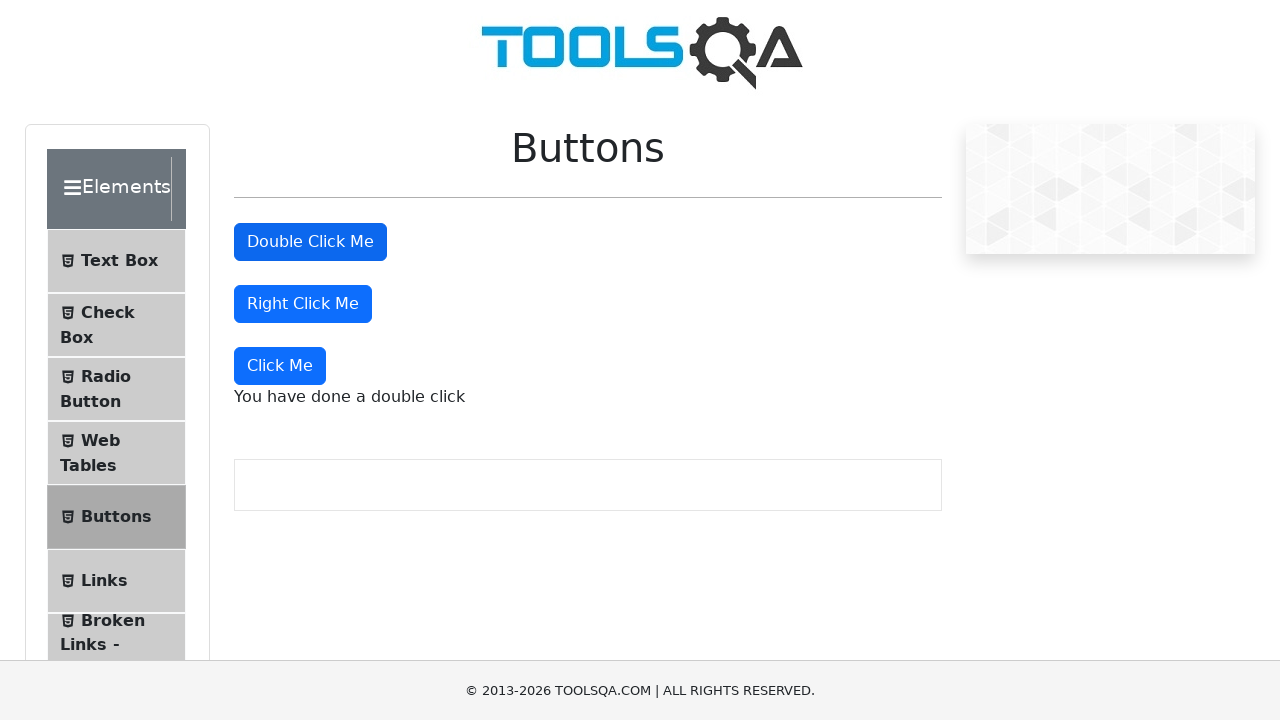

Double-click success message appeared
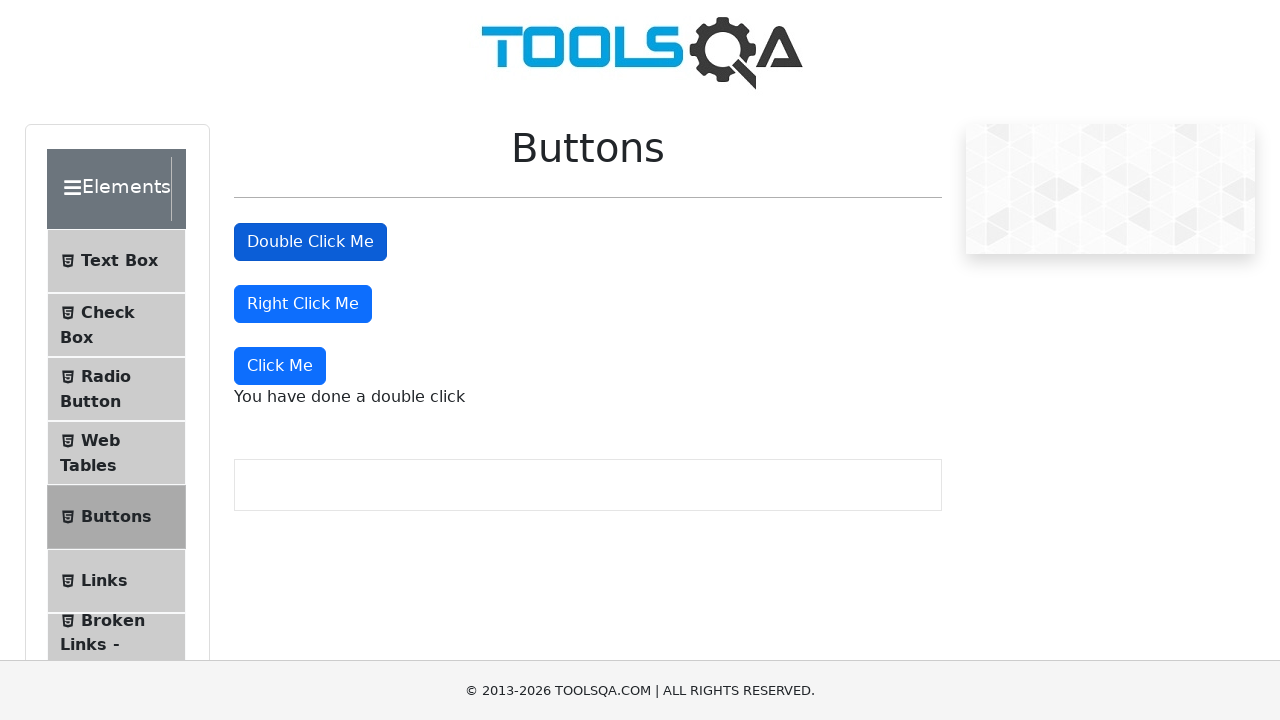

Retrieved double-click success message text
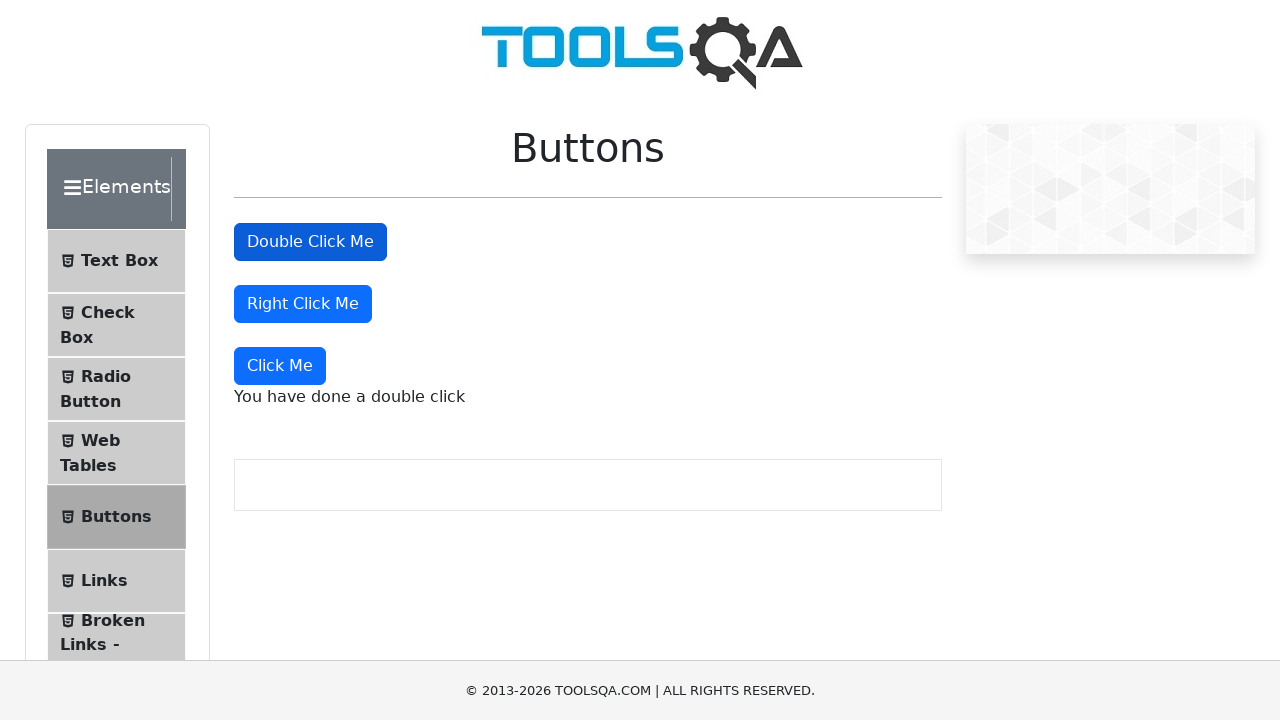

Verified success message is 'You have done a double click'
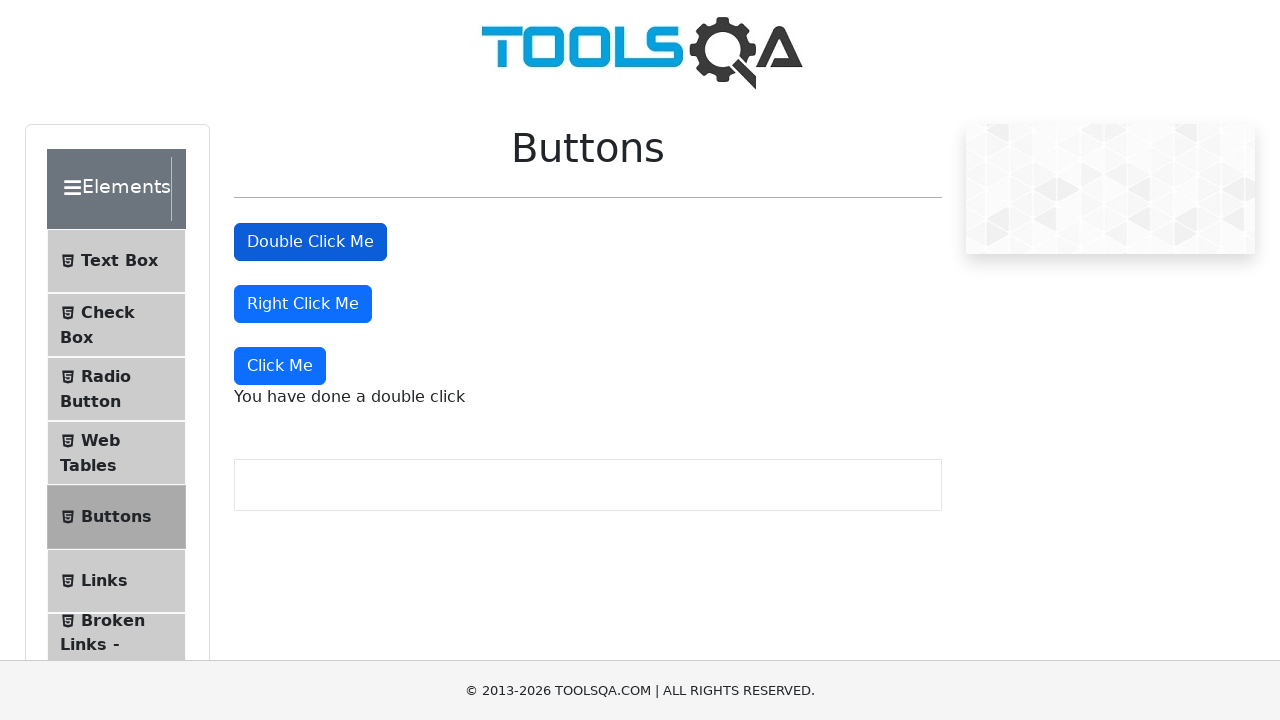

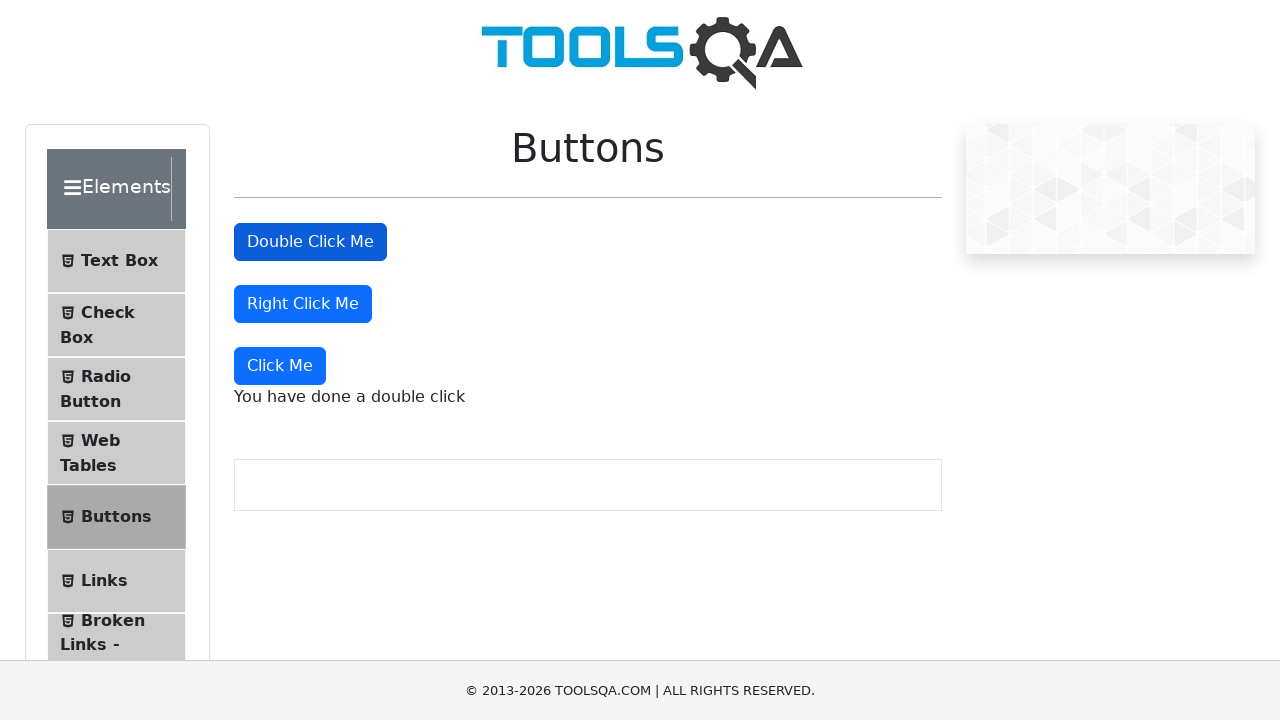